Navigates to the broken images page and waits for the page to load

Starting URL: https://the-internet.herokuapp.com/

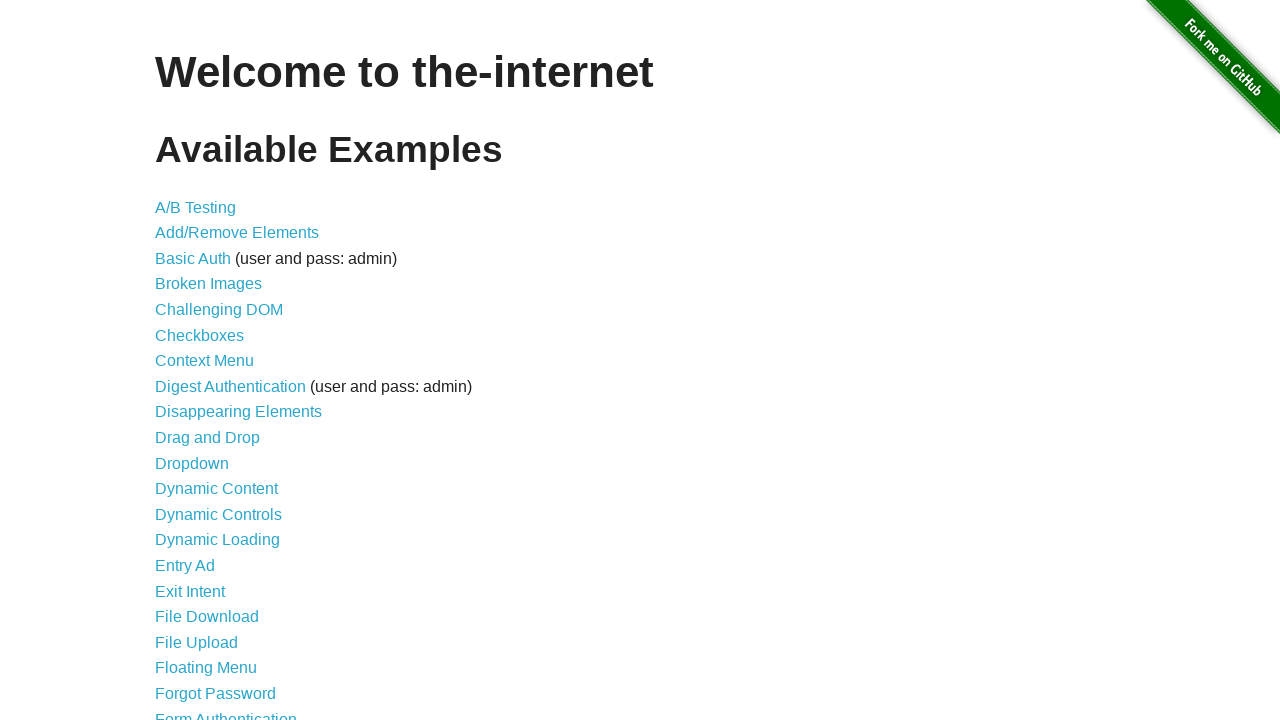

Clicked link to navigate to broken images page at (208, 284) on a[href='/broken_images']
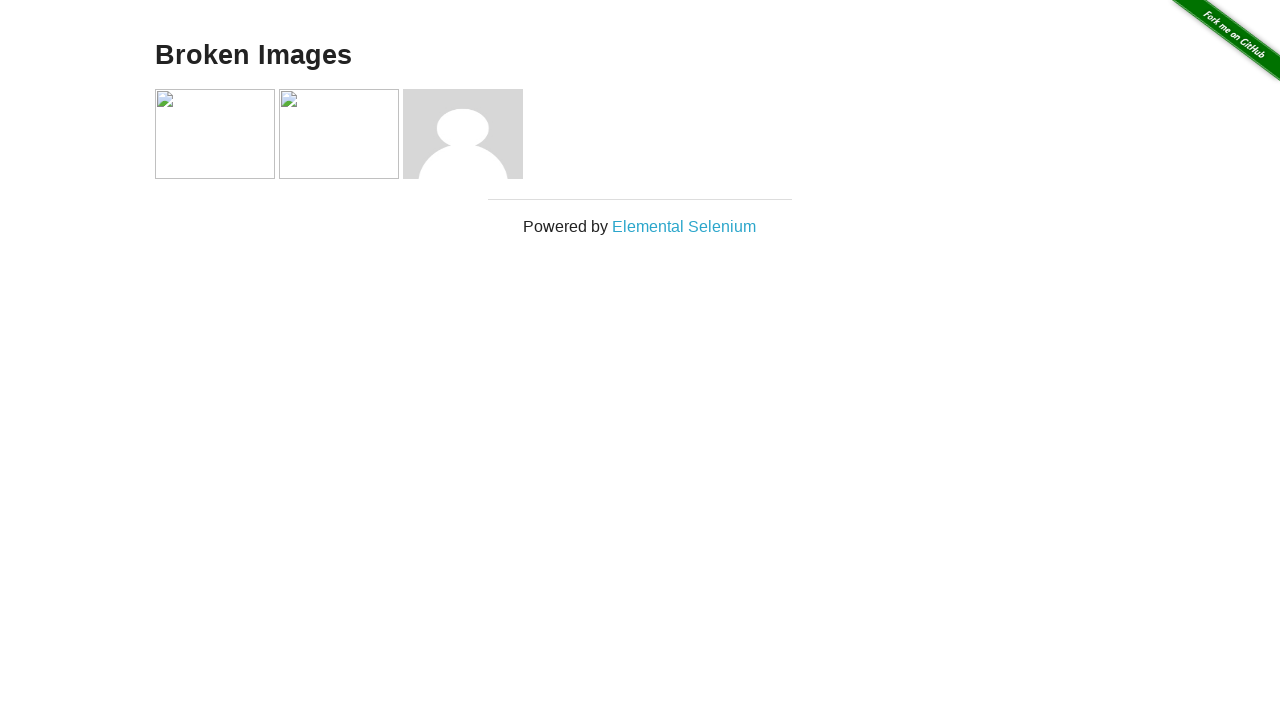

Waited for images to load on broken images page
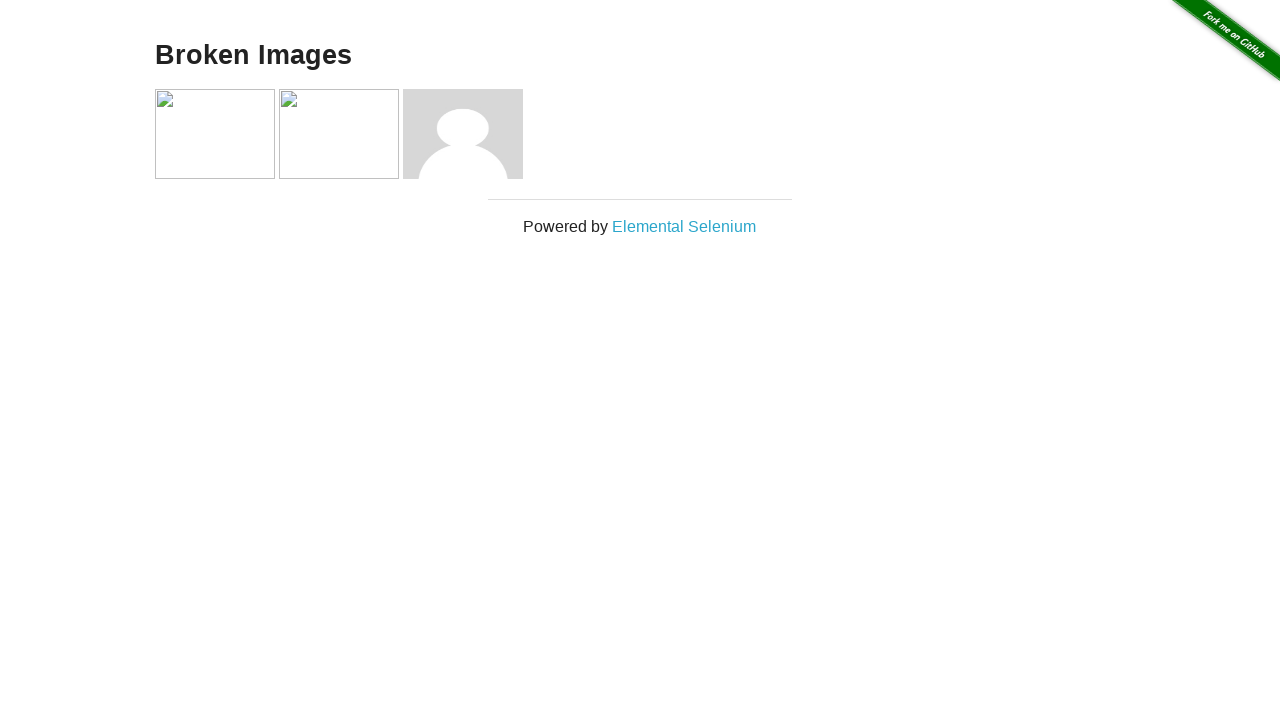

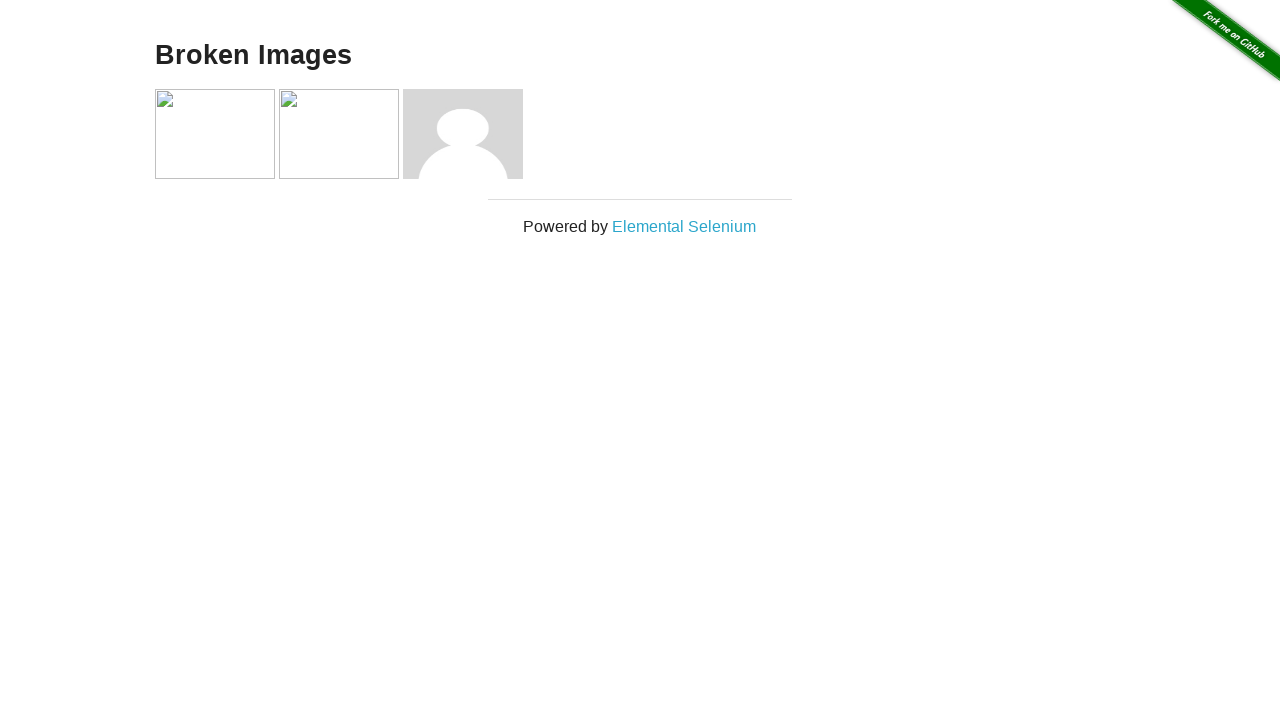